Tests search functionality by clicking the search button, entering a search term, and submitting the search

Starting URL: https://itbootcamp.rs/

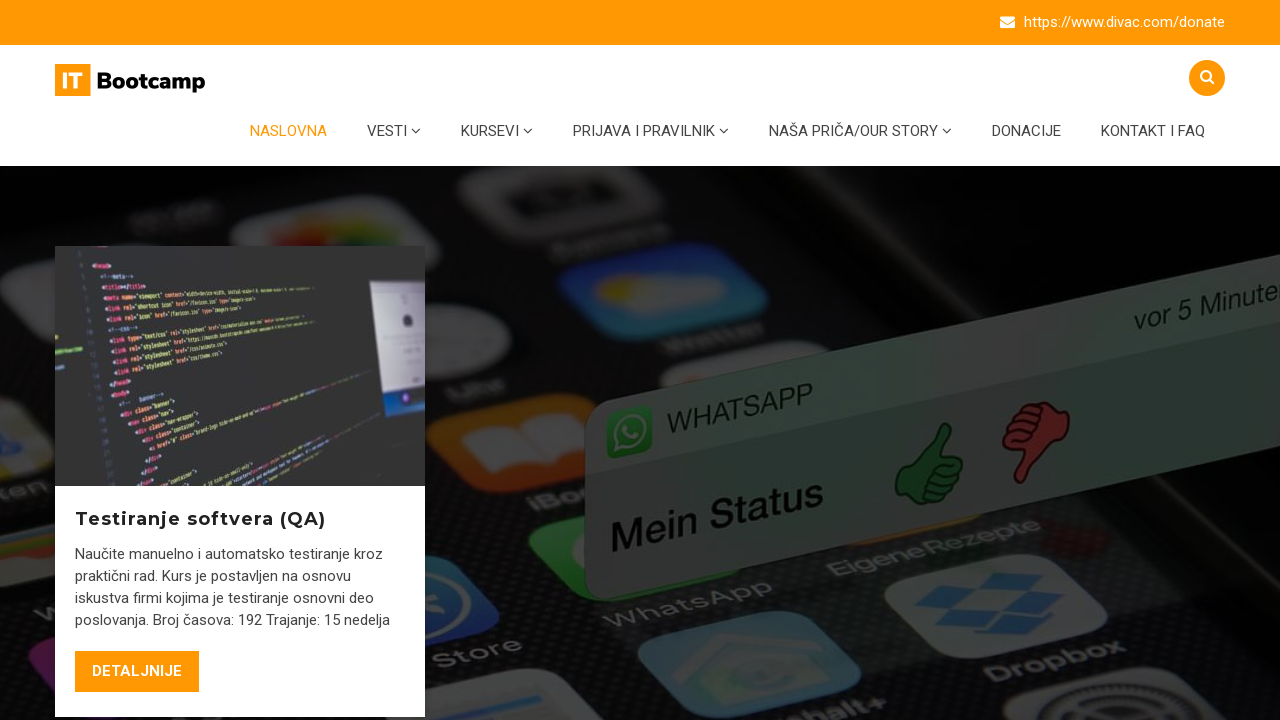

Clicked search button/icon in header at (1207, 78) on //*[@id="masthead"]/div[2]/div/div/div[2]/a
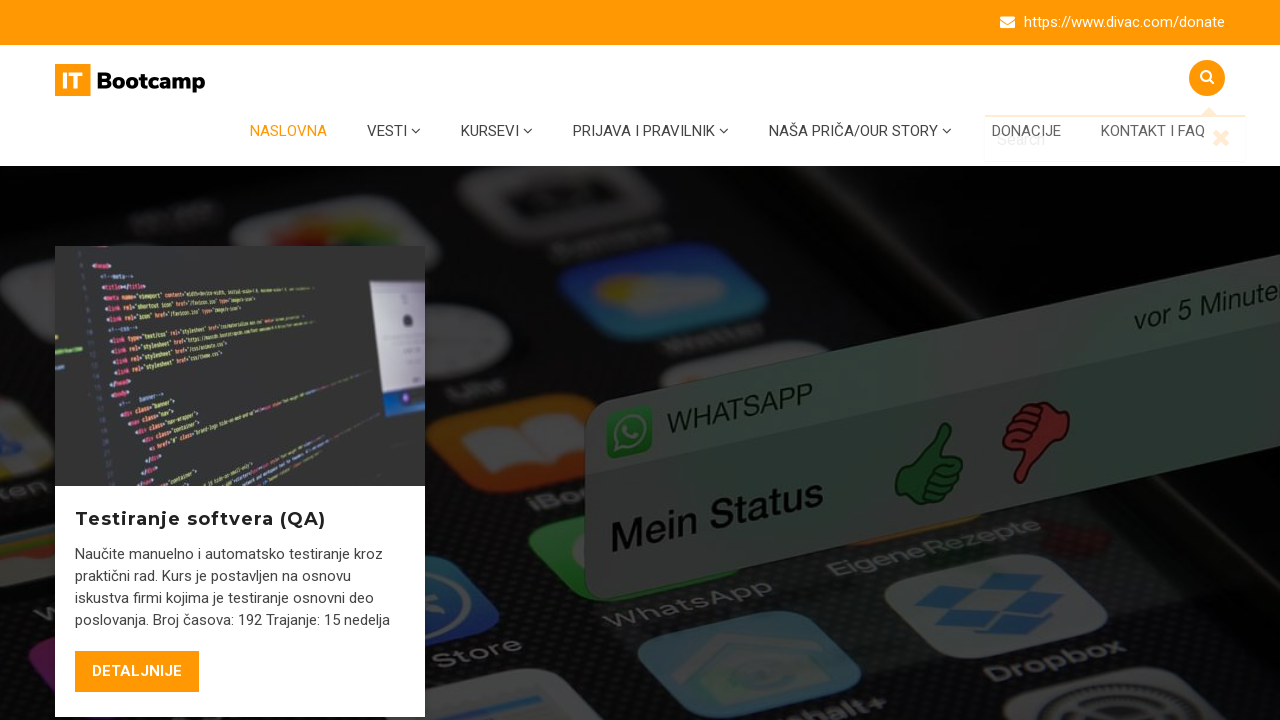

Clicked search input field at (1115, 138) on //*[@id="masthead"]/div[2]/div/div/form/div/div/input
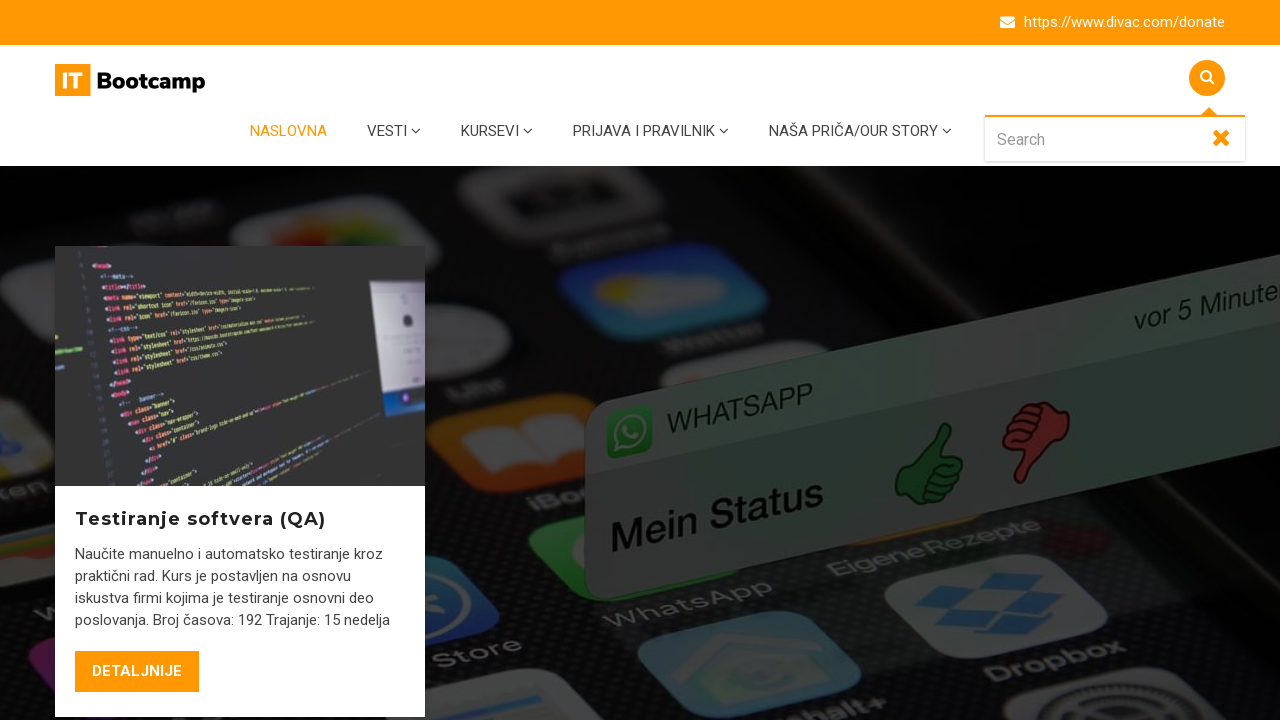

Entered search term 'testiranje' into search field on //*[@id="masthead"]/div[2]/div/div/form/div/div/input
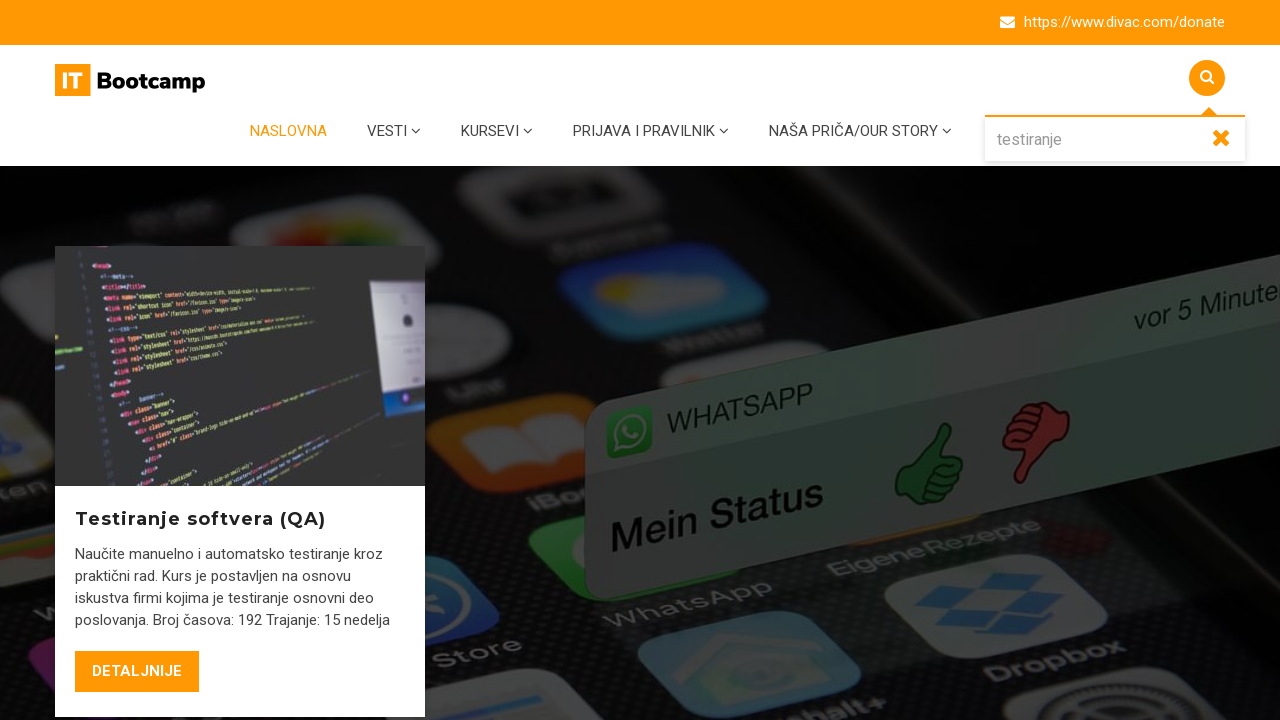

Pressed Enter to submit search on //*[@id="masthead"]/div[2]/div/div/form/div/div/input
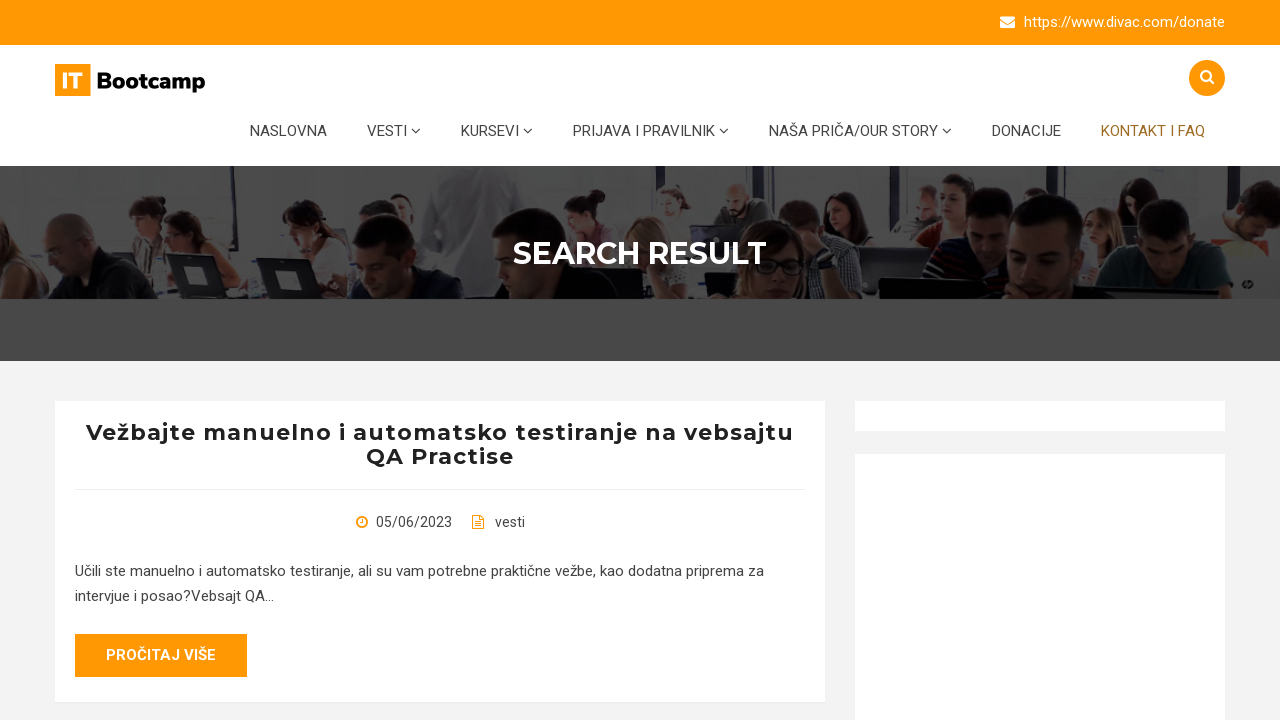

Search results page loaded successfully
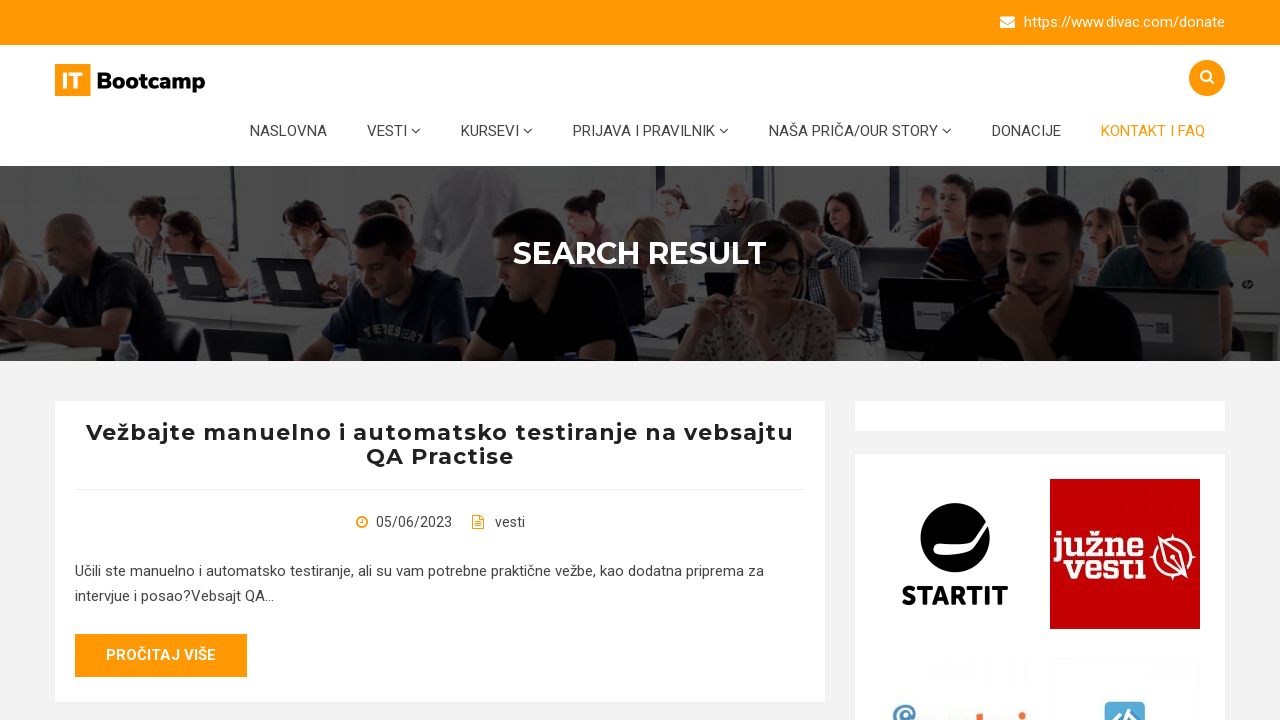

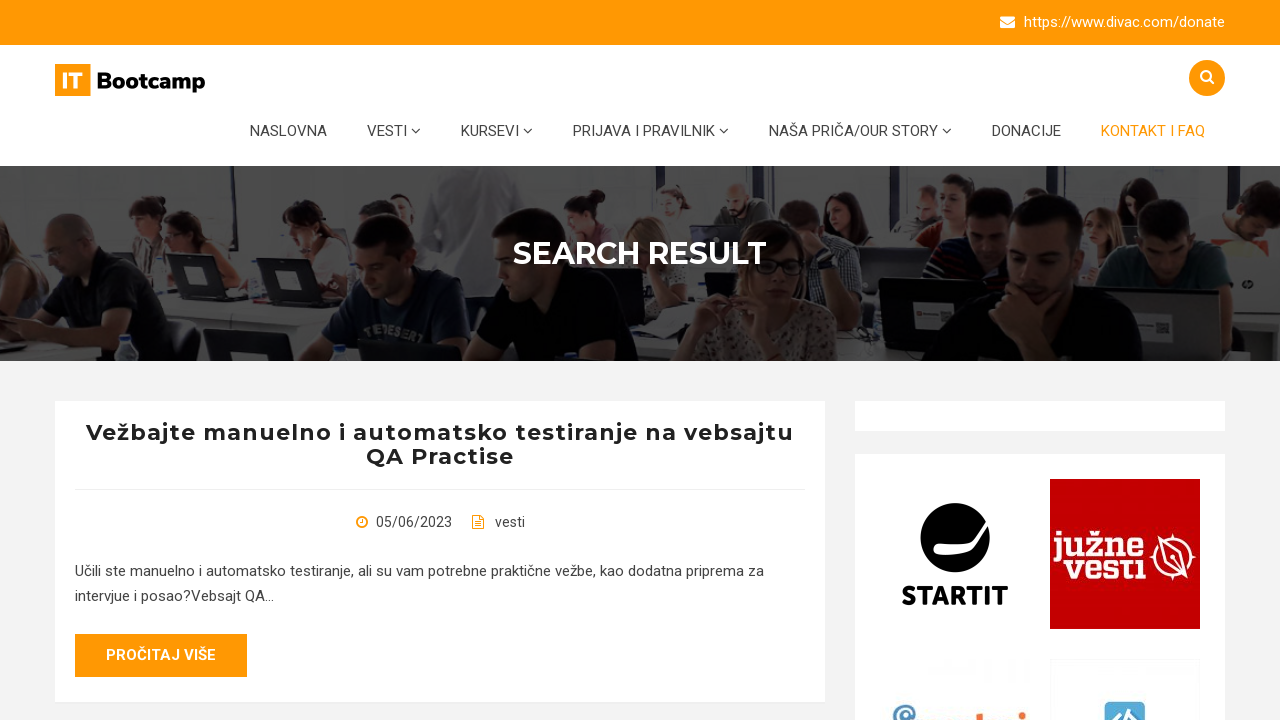